Tests jQuery UI dialog widget by switching to an iframe, then performing drag operations to move the dialog, resize it, and finally close it using the close button.

Starting URL: https://jqueryui.com/dialog/

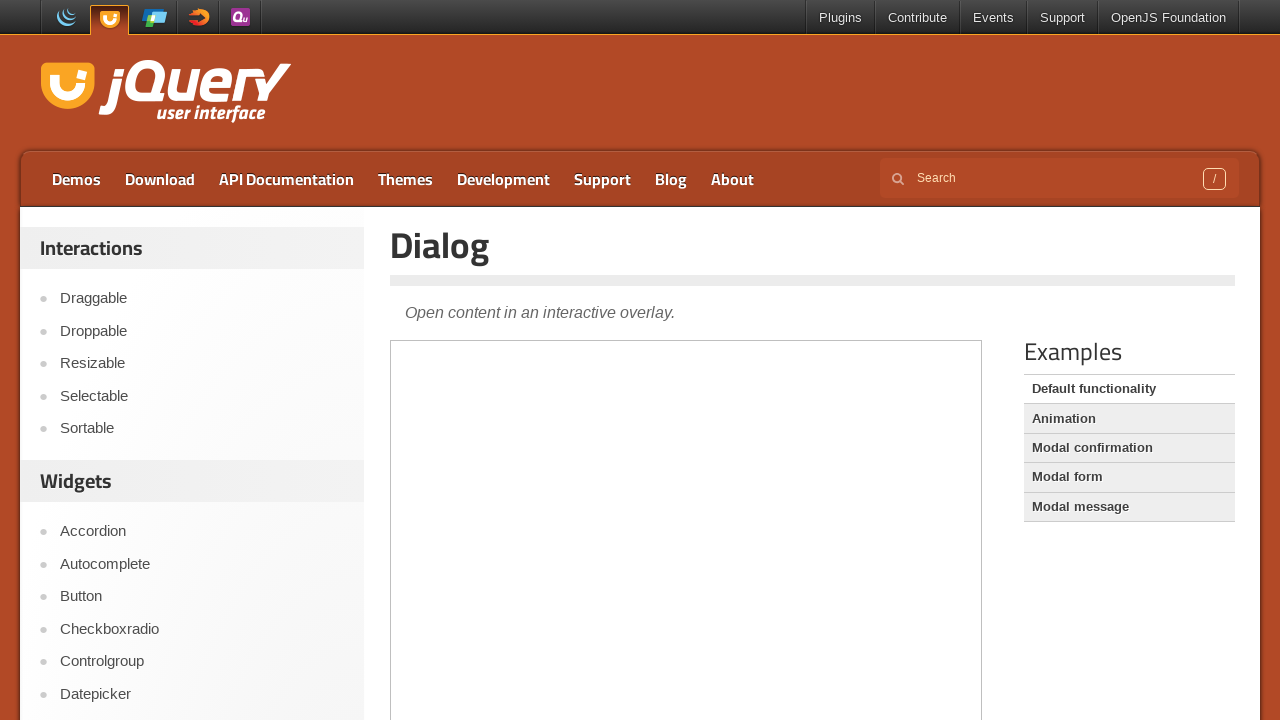

Navigated to jQuery UI dialog demo page
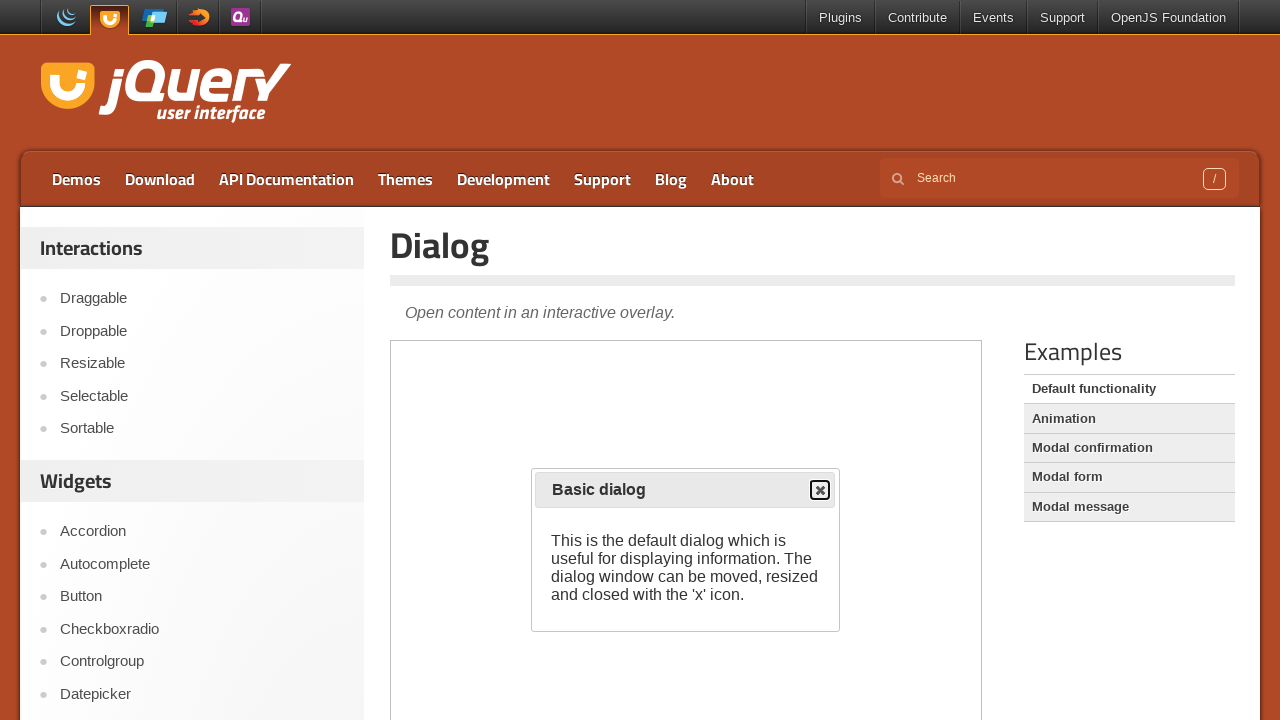

Located demo iframe
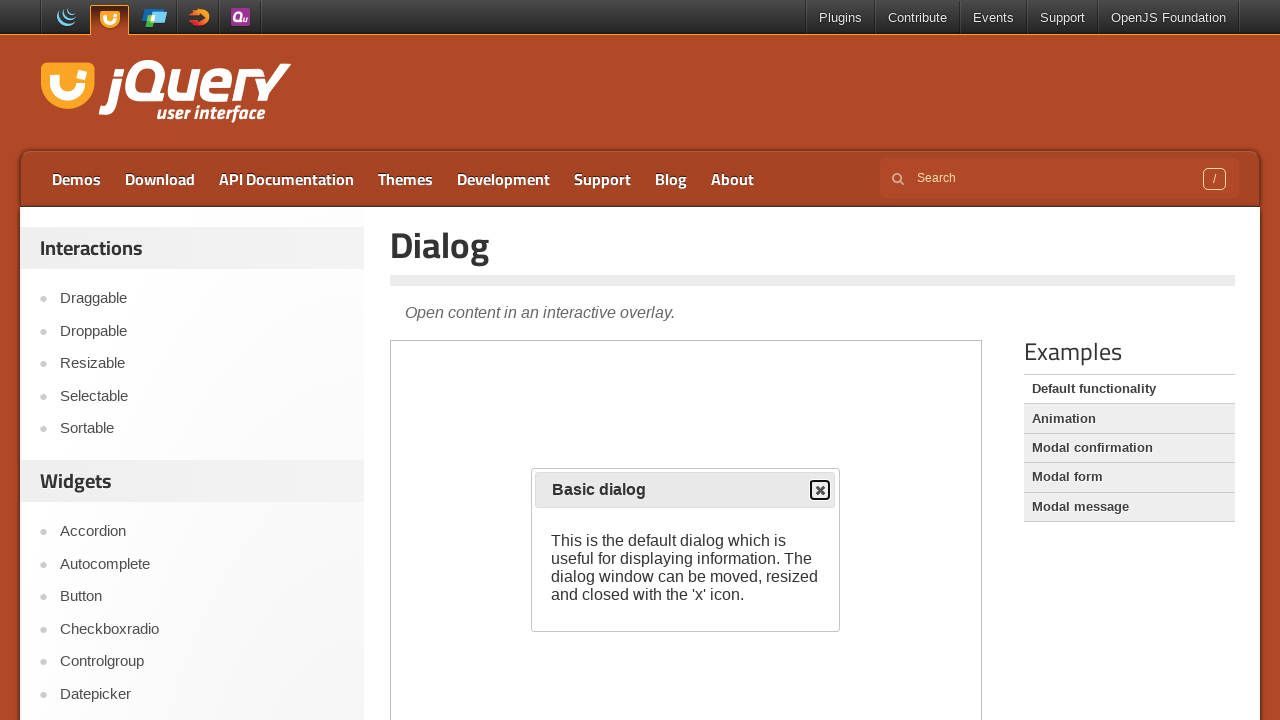

Located dialog title bar
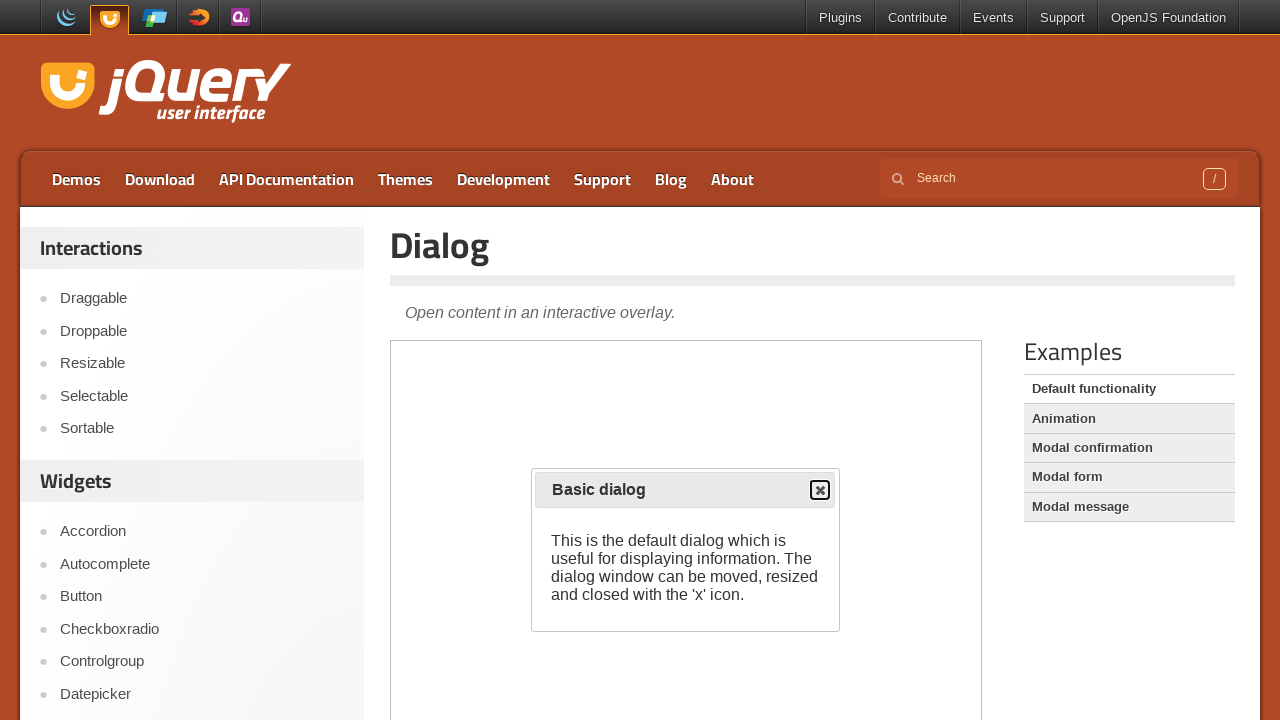

Retrieved dialog title bounding box
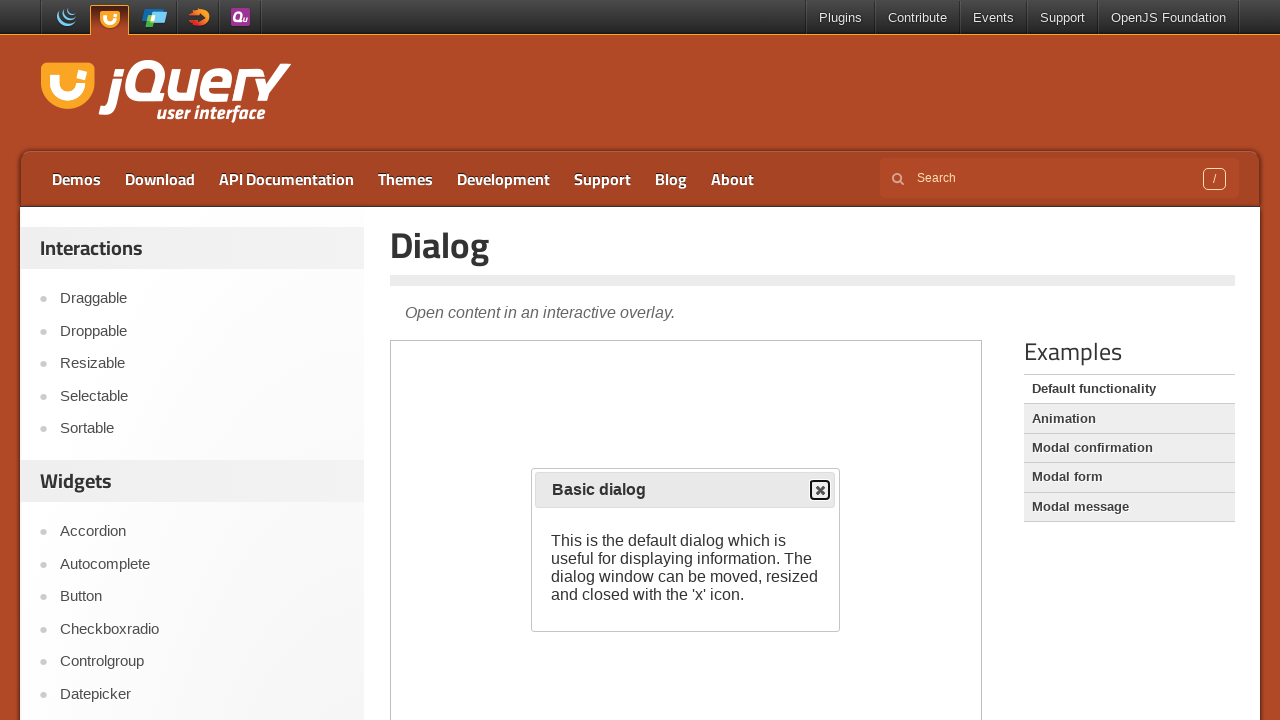

Moved mouse to dialog title bar center at (672, 490)
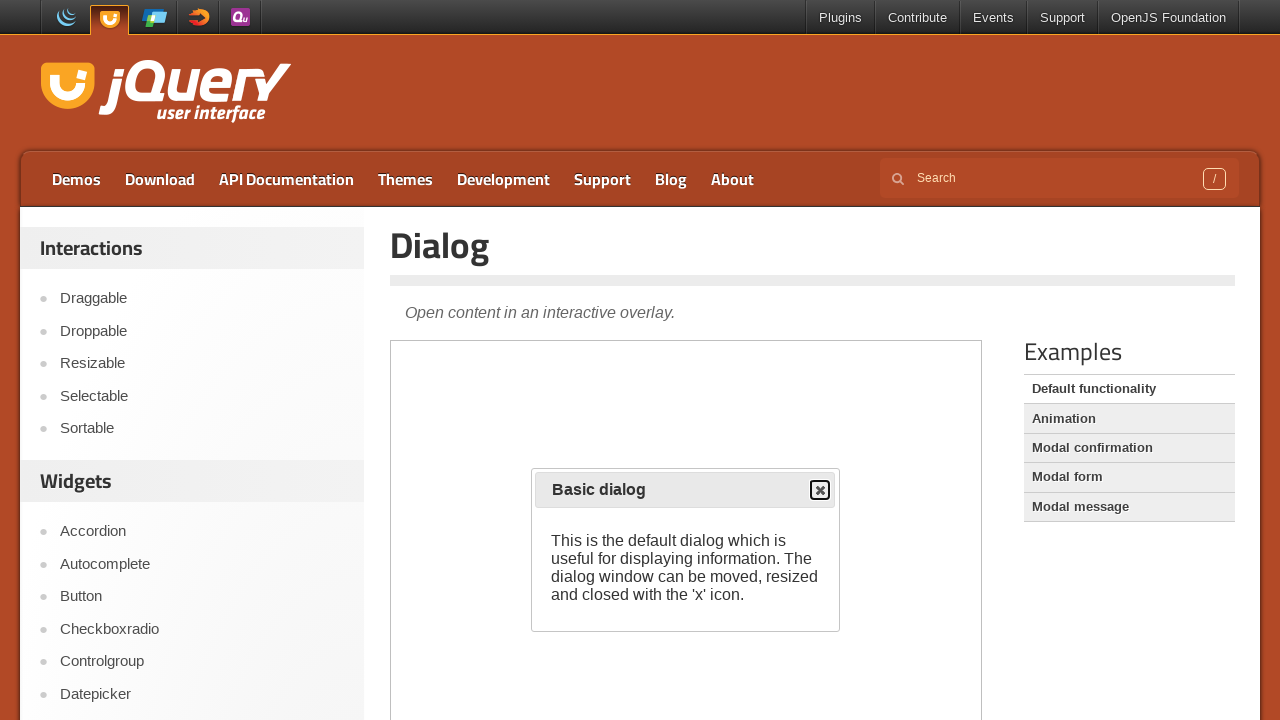

Pressed mouse button down on dialog title at (672, 490)
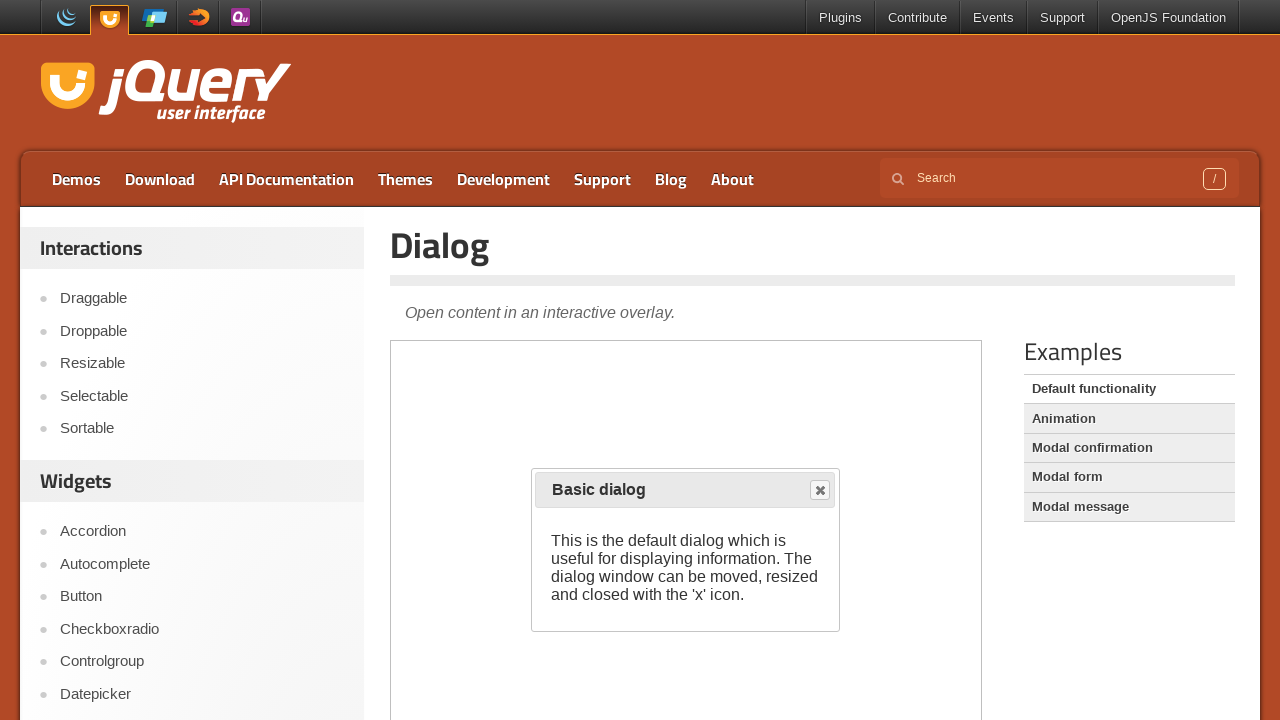

Dragged dialog to new position (135px right, 120px down) at (807, 610)
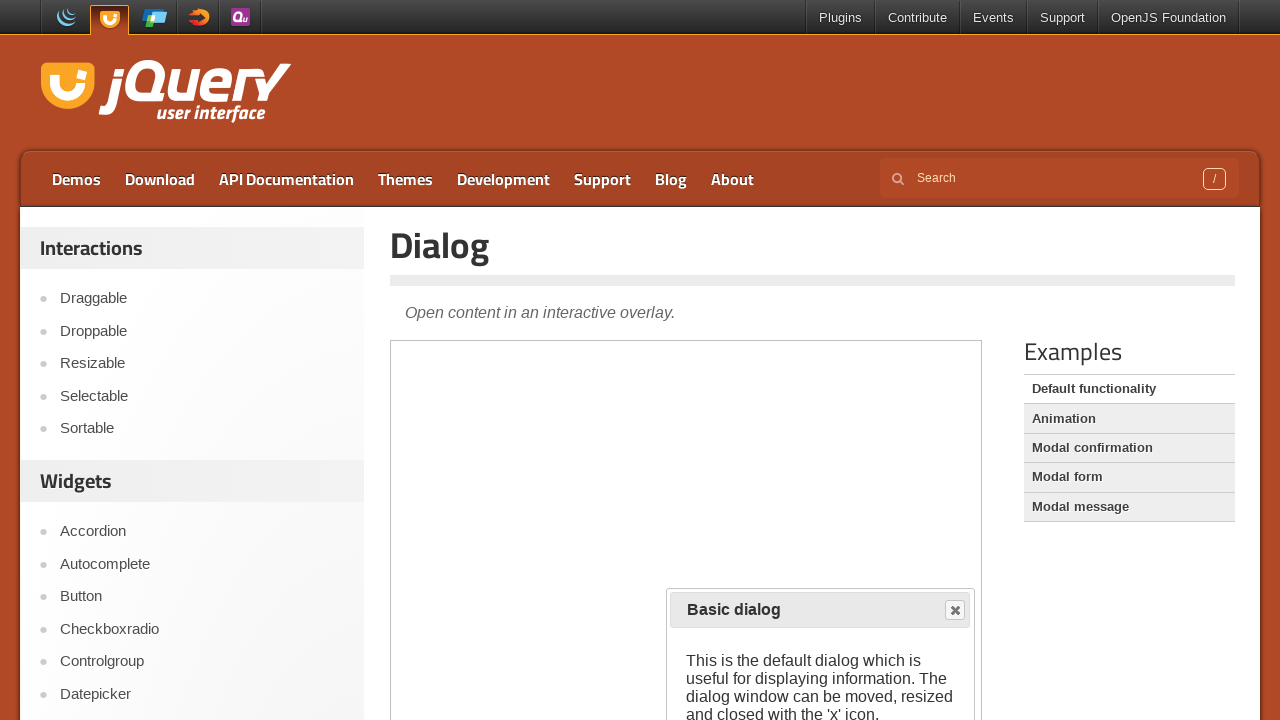

Released mouse button to complete dialog drag at (807, 610)
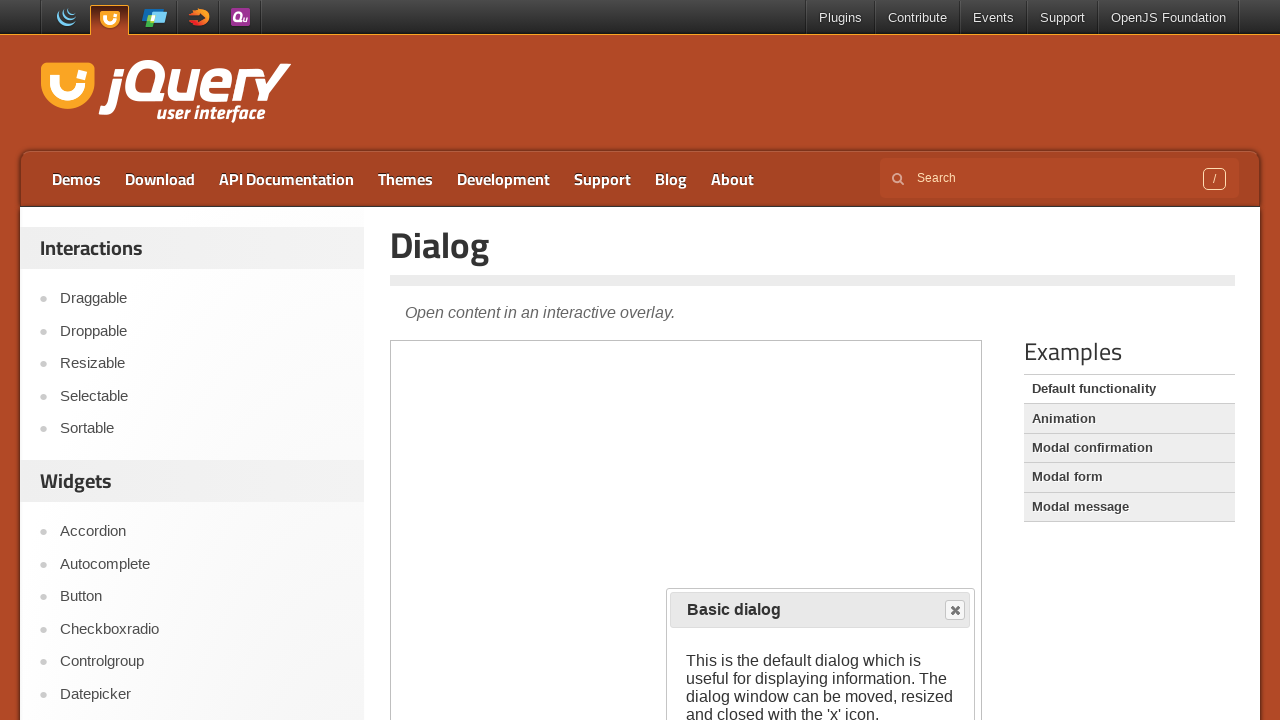

Waited 1 second to observe dialog move effect
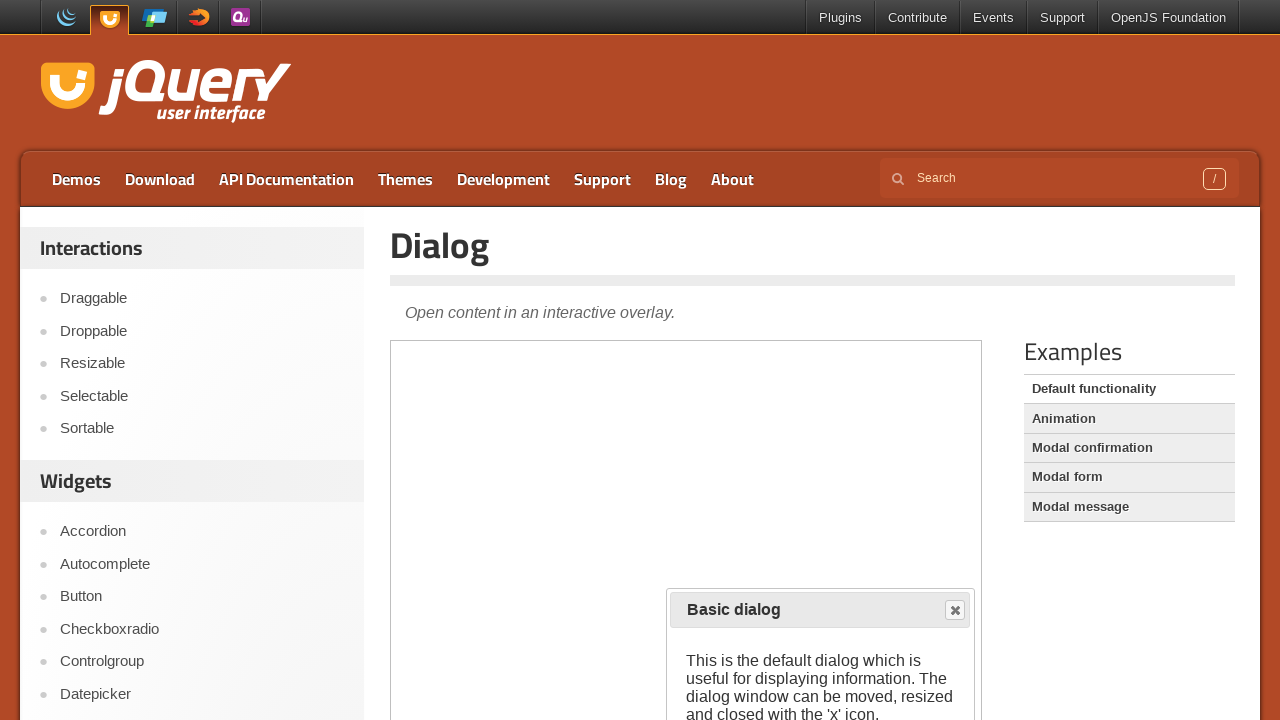

Located northwest resize handle
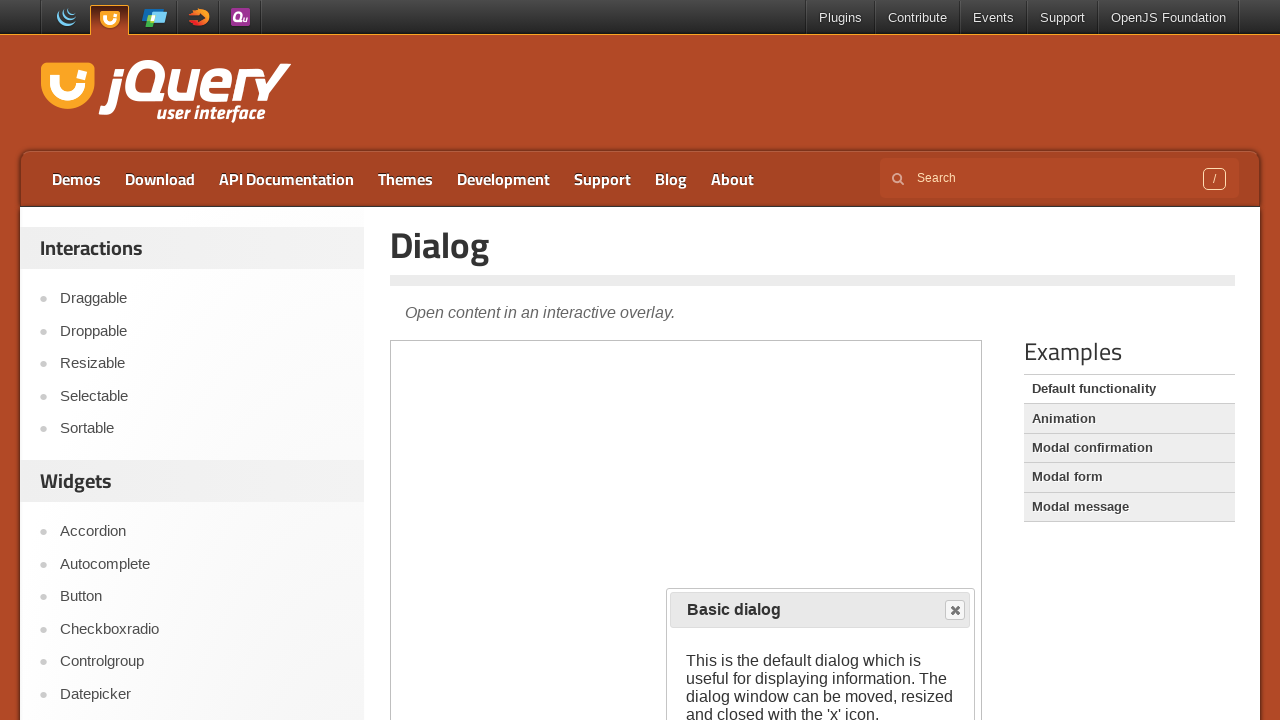

Retrieved resize handle bounding box
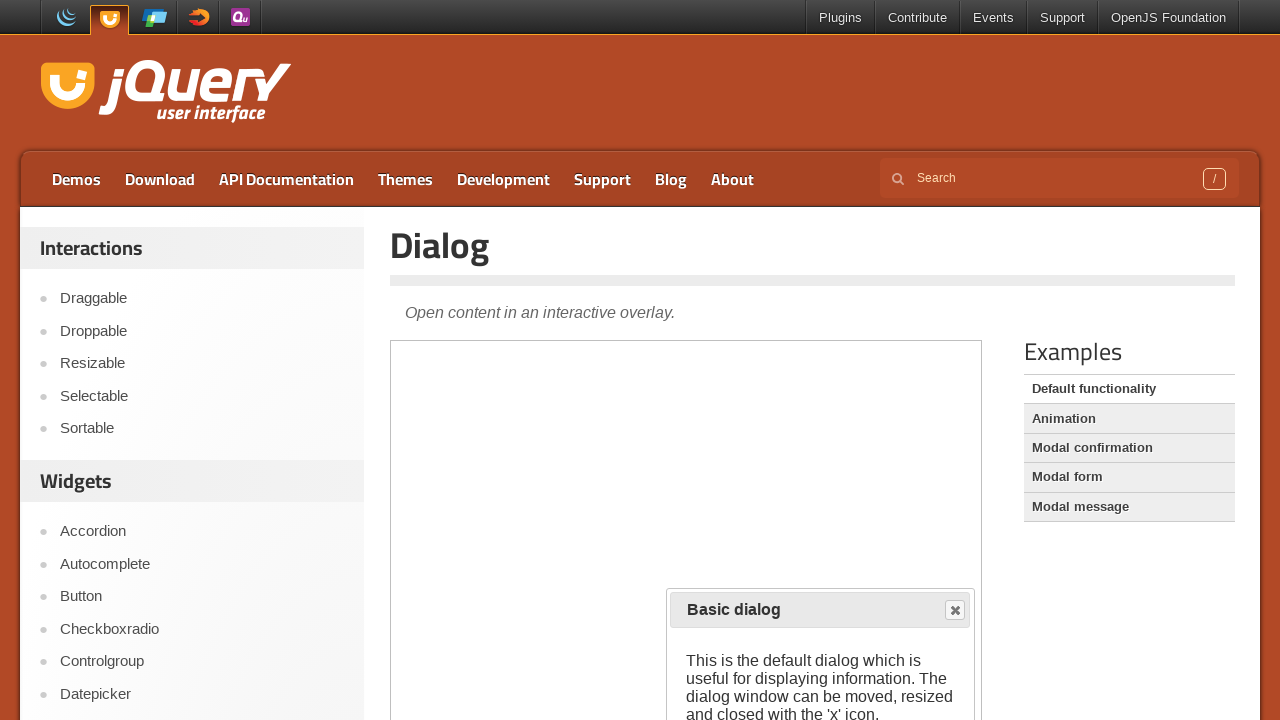

Moved mouse to resize handle center at (671, 592)
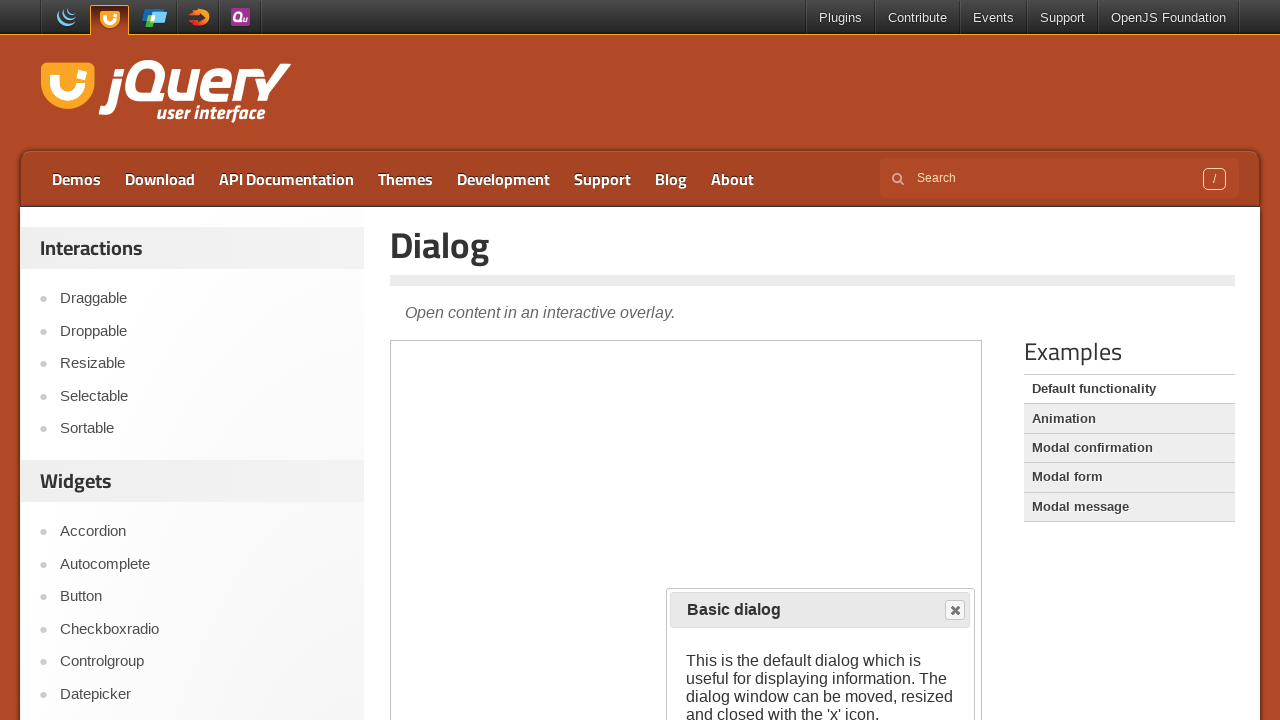

Pressed mouse button down on resize handle at (671, 592)
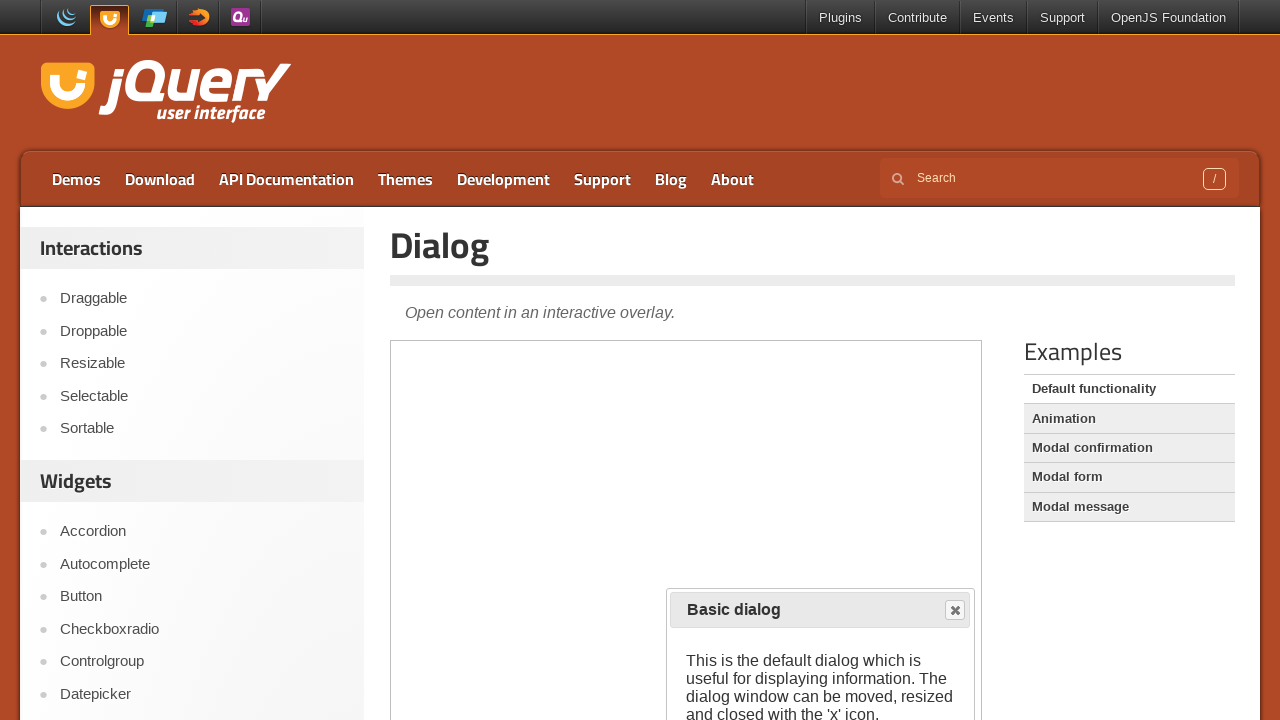

Dragged resize handle to resize dialog (90px left, 80px down) at (581, 672)
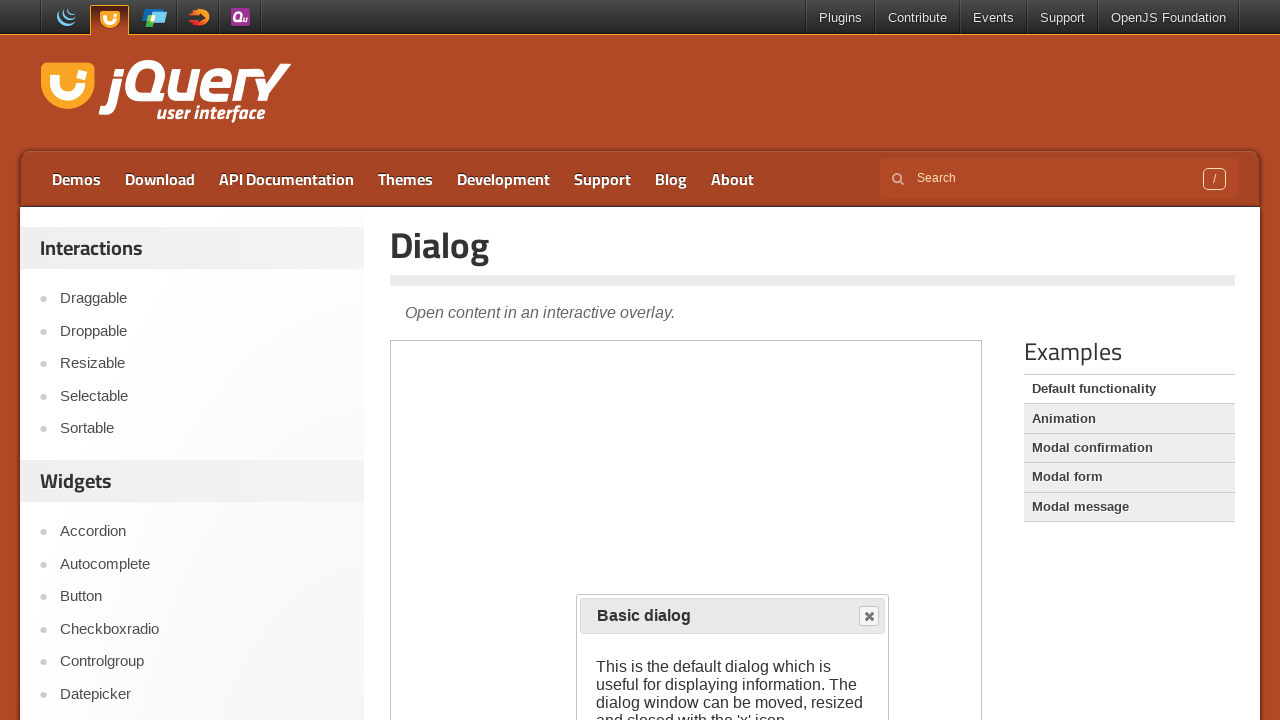

Released mouse button to complete dialog resize at (581, 672)
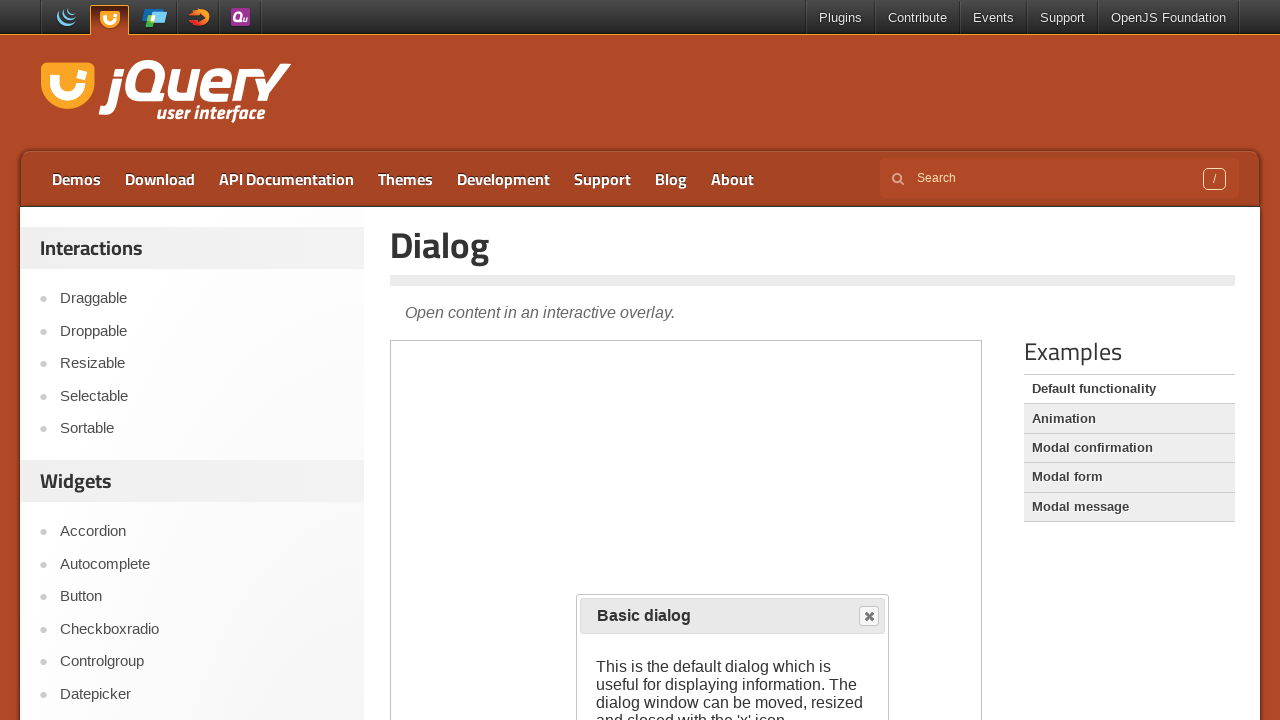

Waited 1 second to observe dialog resize effect
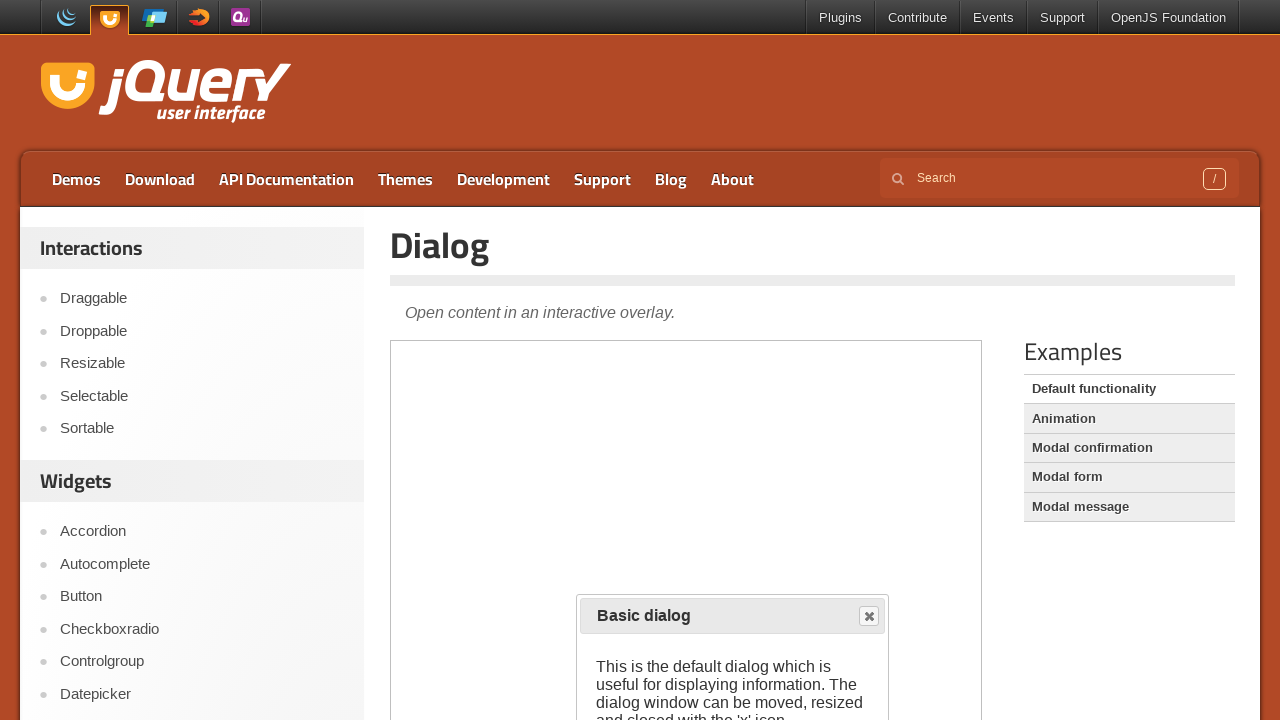

Clicked close button to close the dialog at (869, 616) on .demo-frame >> internal:control=enter-frame >> button[title='Close']
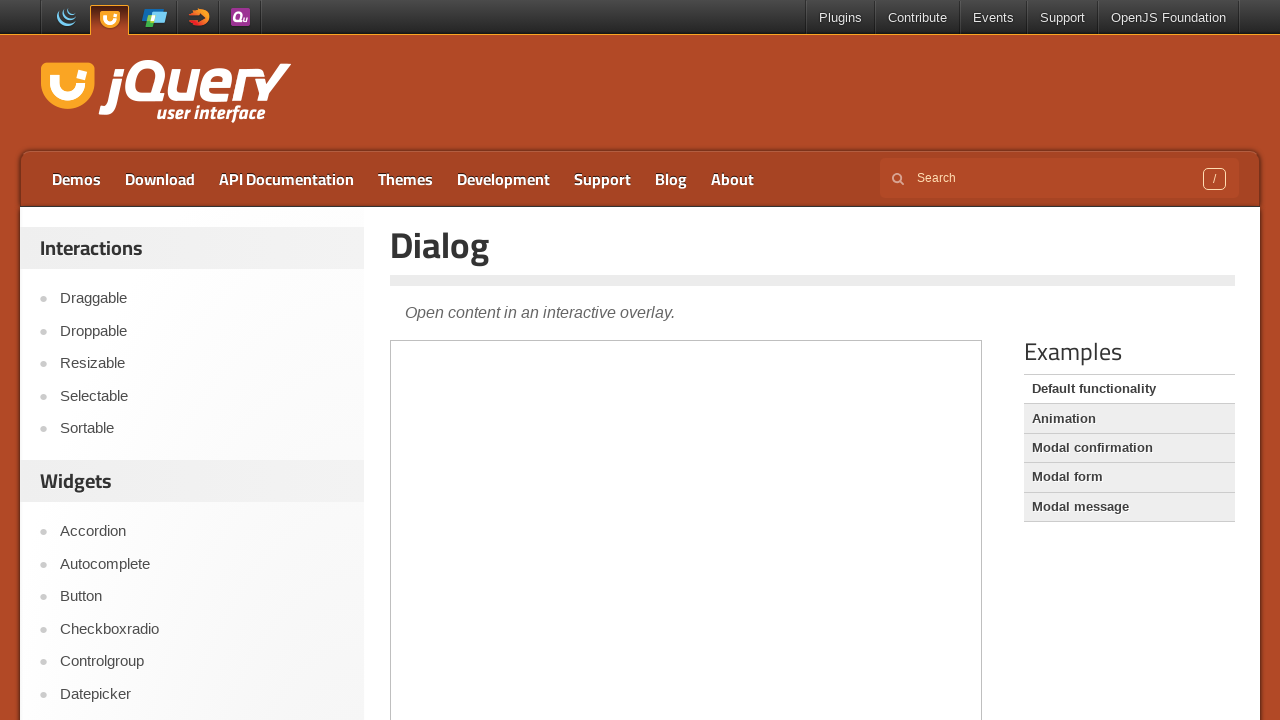

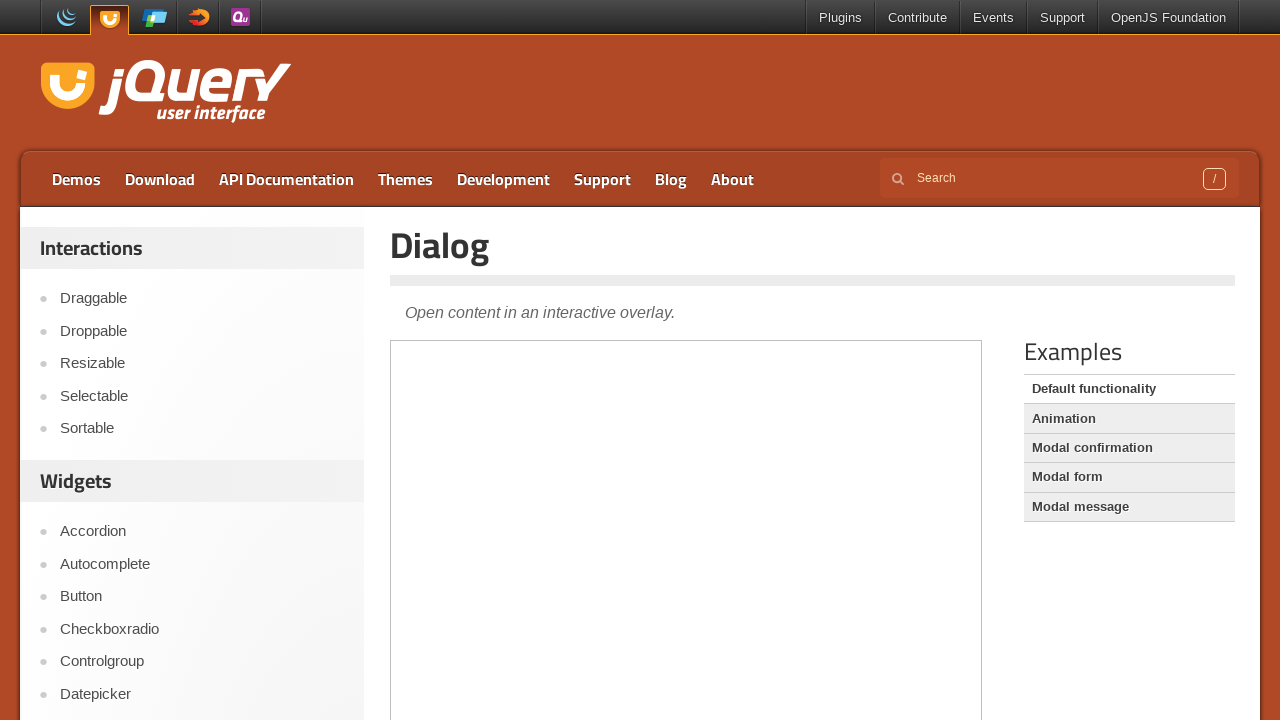